Navigates to Big Commerce page through the Technologies dropdown menu

Starting URL: https://www.tranktechnologies.com/

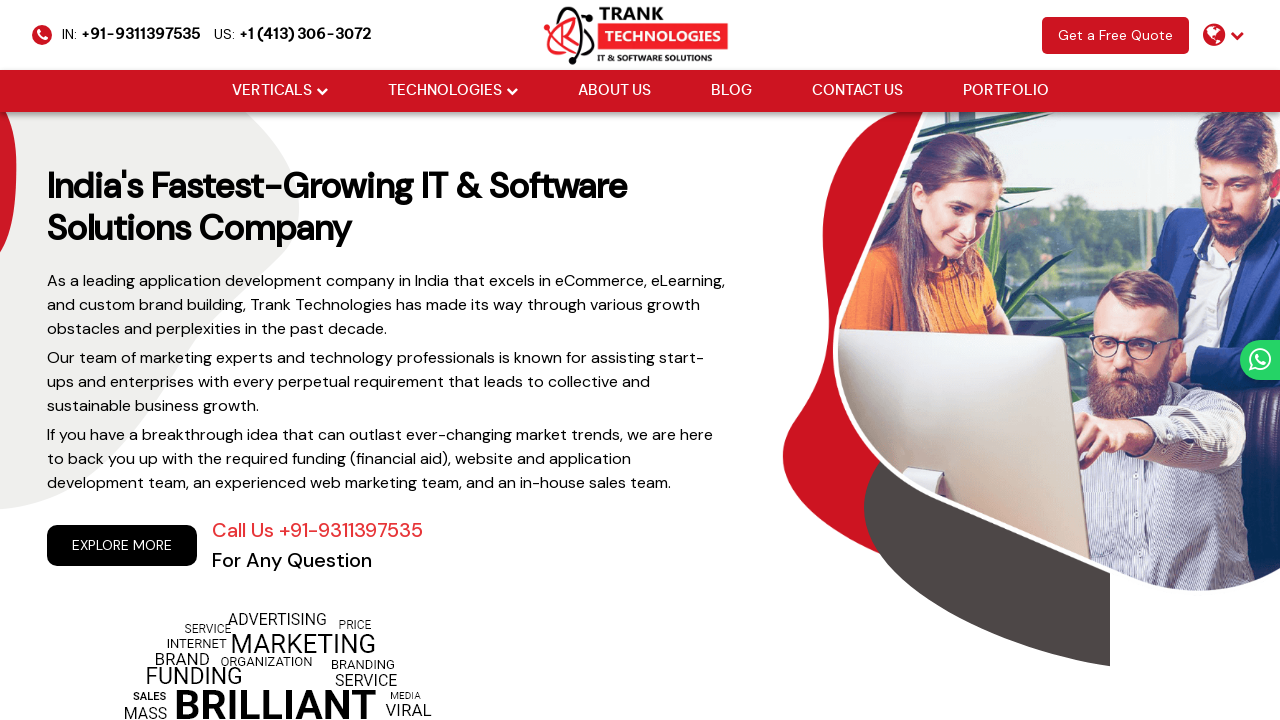

Hovered over Technologies dropdown menu at (444, 91) on xpath=//li[@class='drop_down']//a[@href='#'][normalize-space()='Technologies']
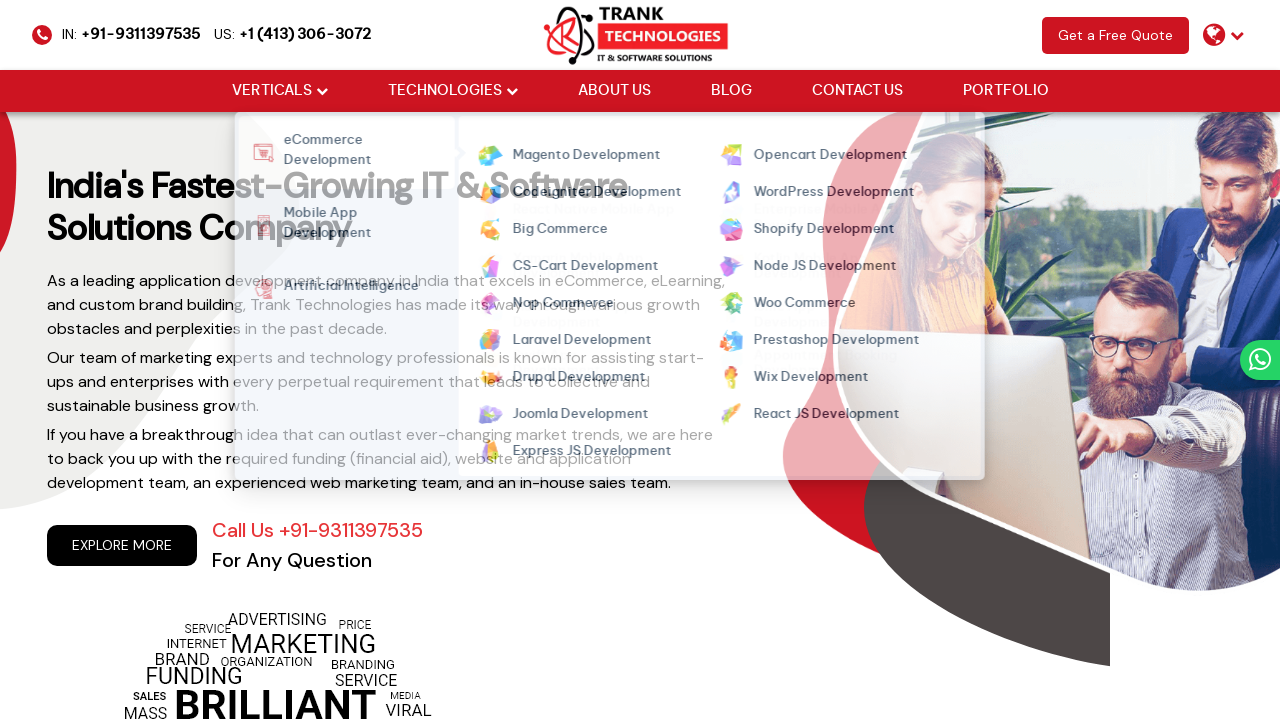

Hovered over Big Commerce link in dropdown at (553, 230) on xpath=//ul[@class='cm-flex cm-flex-wrap']//a[normalize-space()='Big Commerce']
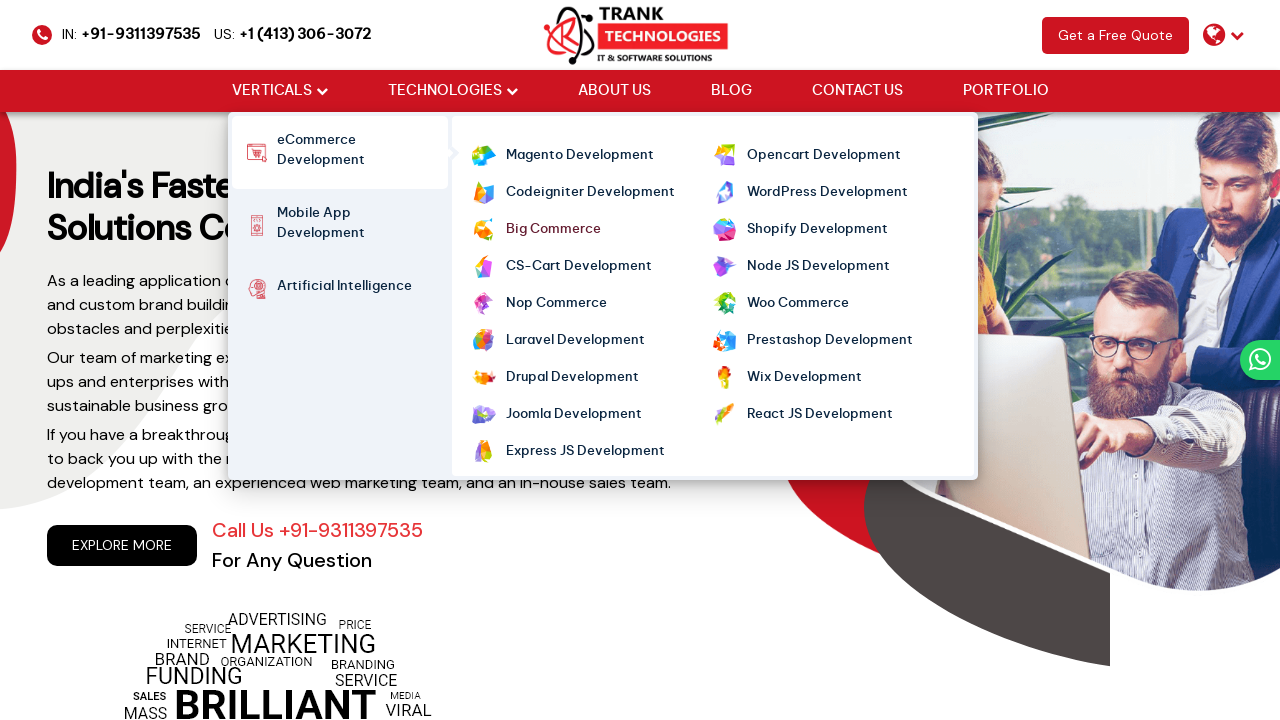

Clicked on Big Commerce link to navigate to page at (553, 230) on xpath=//ul[@class='cm-flex cm-flex-wrap']//a[normalize-space()='Big Commerce']
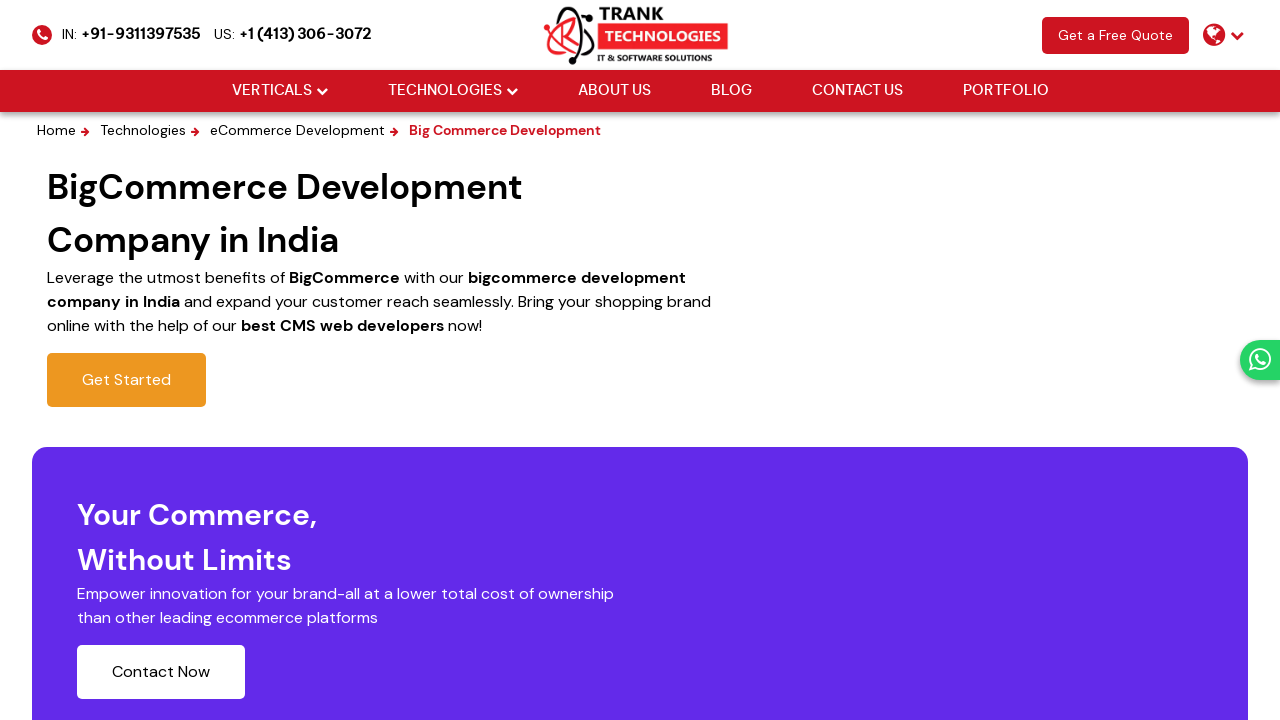

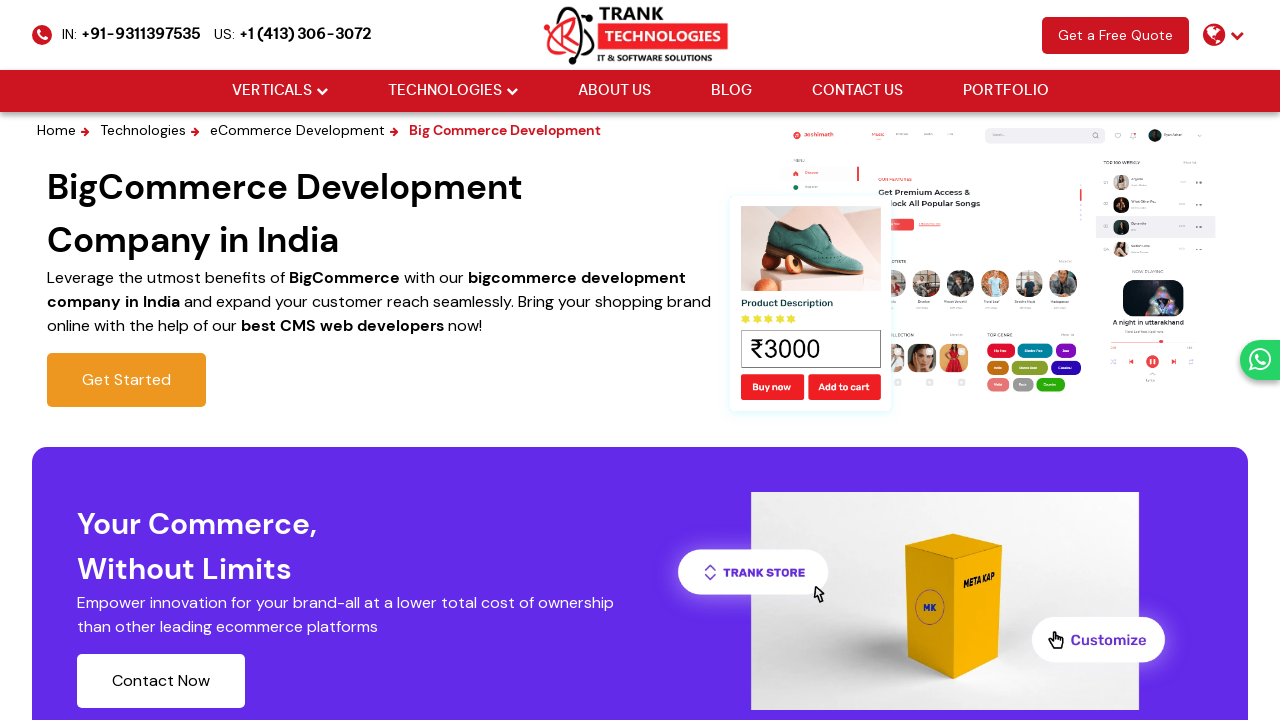